Tests the shopping cart functionality by adding specific vegetables (Cucumber, Brocolli, Beetroot) to the cart, proceeding to checkout, applying a promo code, and verifying the promo is applied successfully.

Starting URL: https://rahulshettyacademy.com/seleniumPractise/

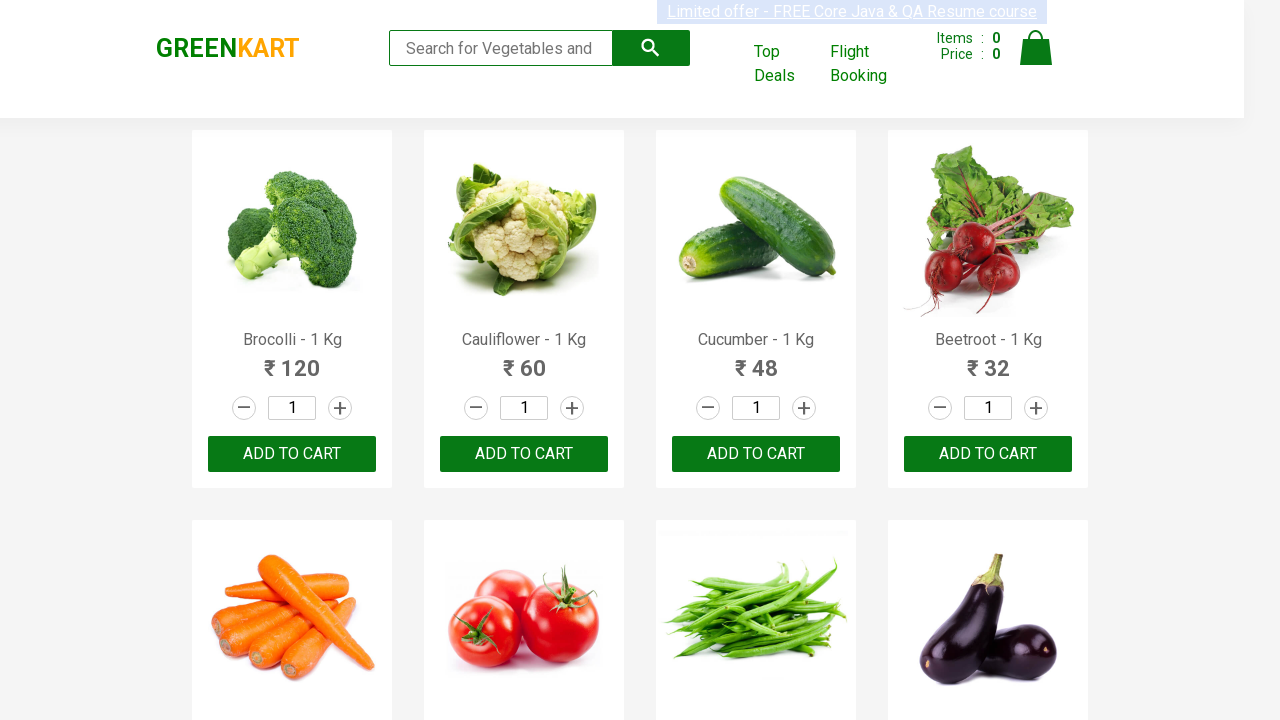

Waited for product names to load
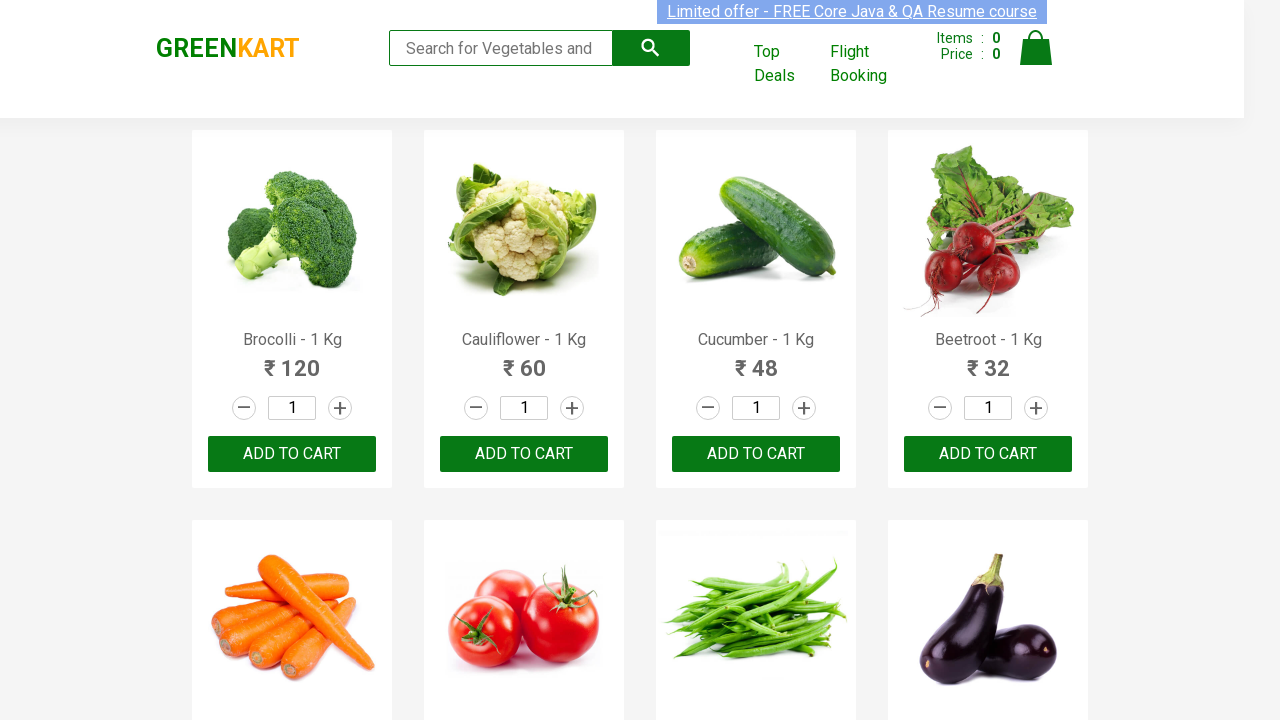

Retrieved all product name elements
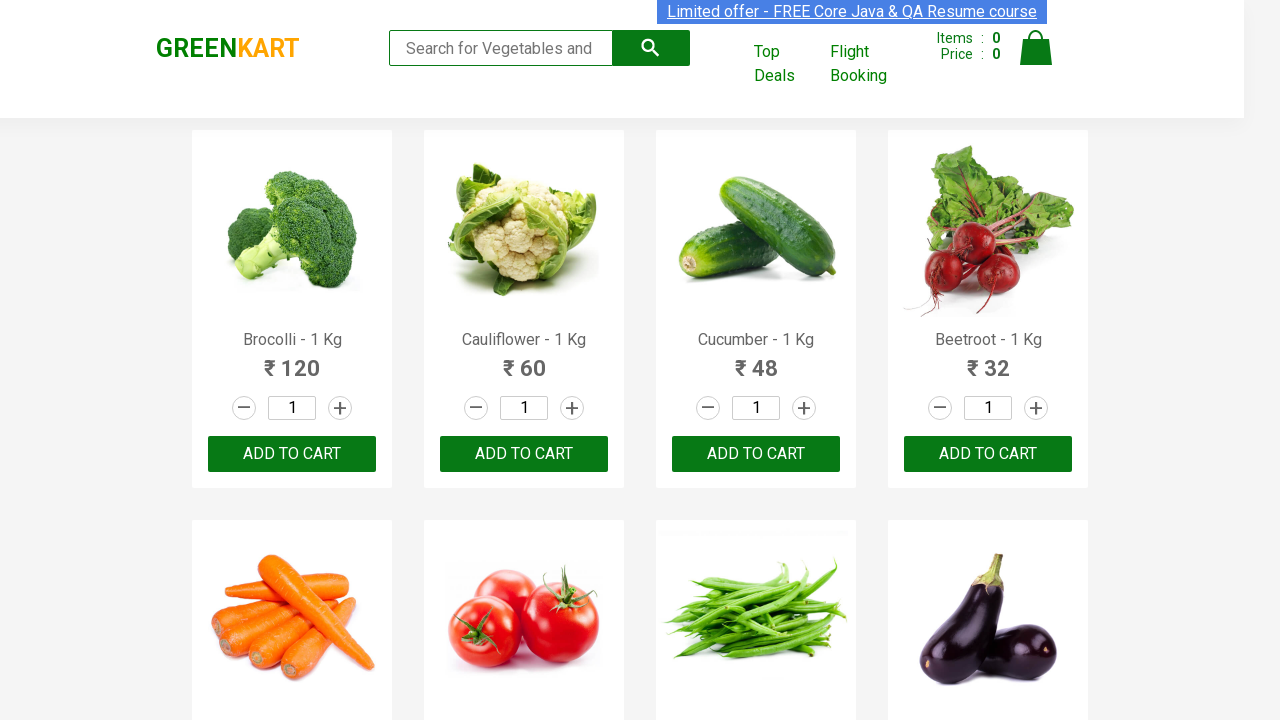

Retrieved all 'Add to cart' buttons
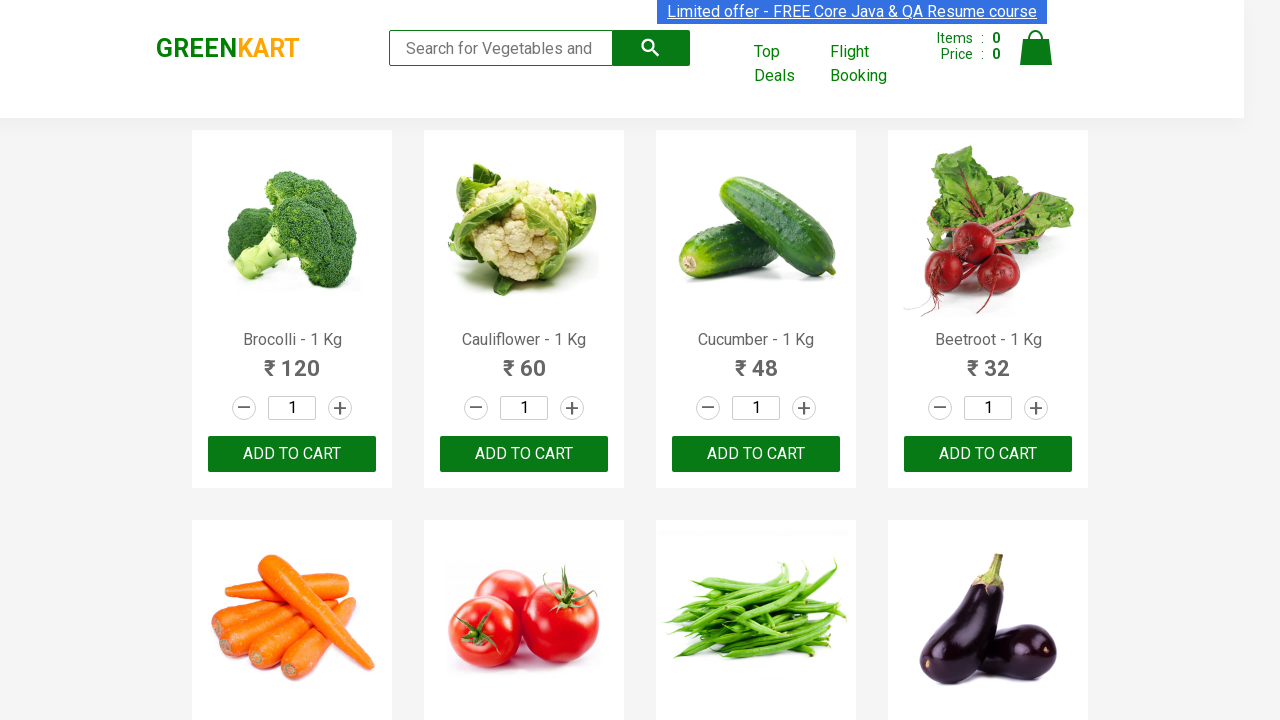

Added Brocolli to cart at (292, 454) on div.product-action button >> nth=0
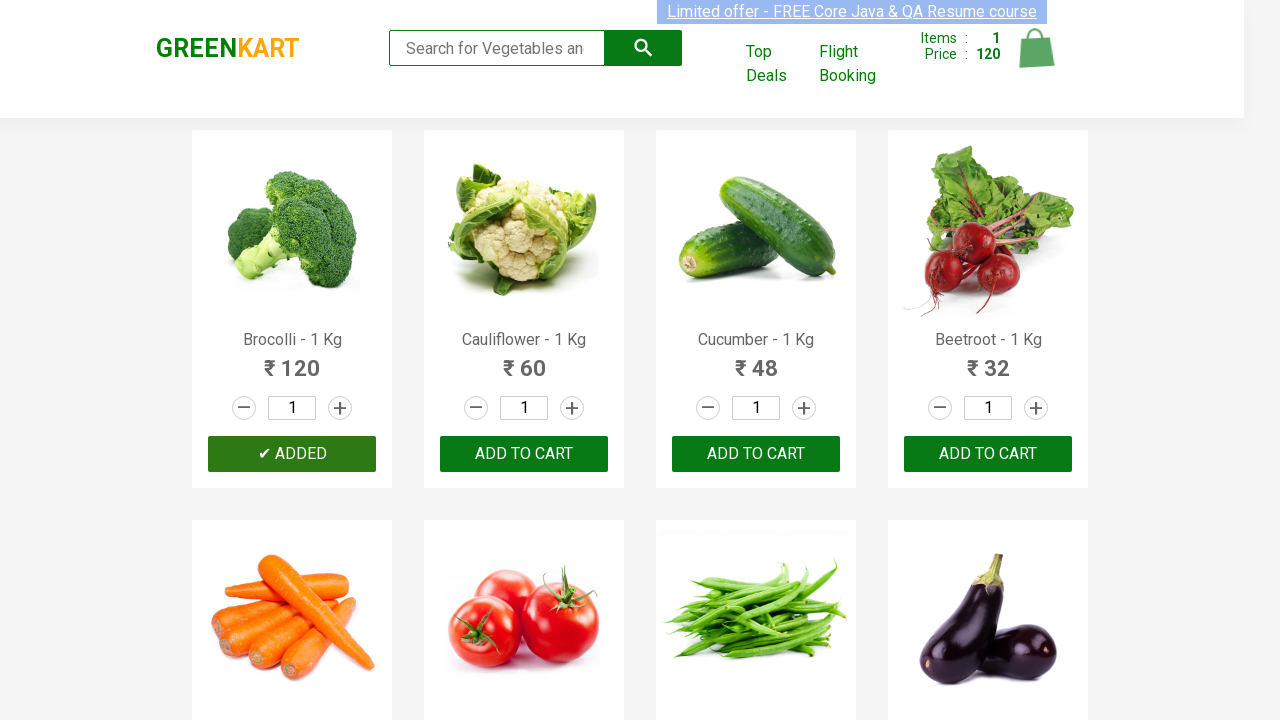

Added Cucumber to cart at (756, 454) on div.product-action button >> nth=2
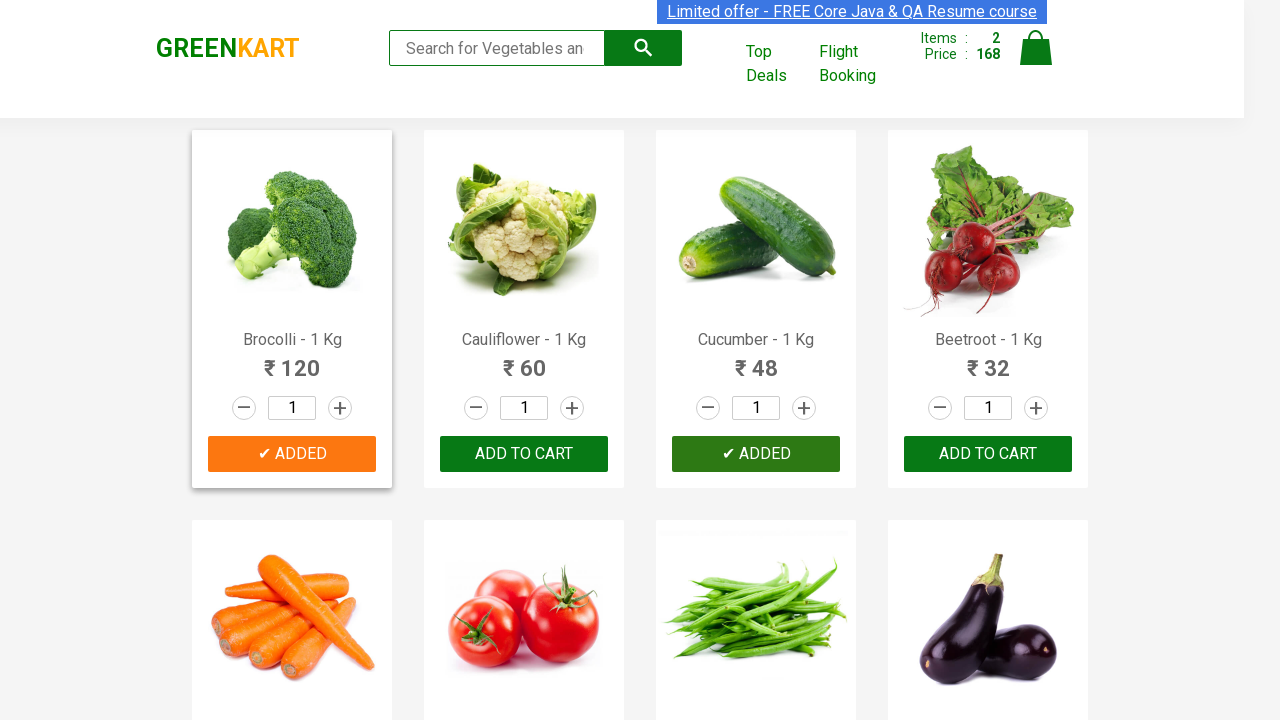

Added Beetroot to cart at (988, 454) on div.product-action button >> nth=3
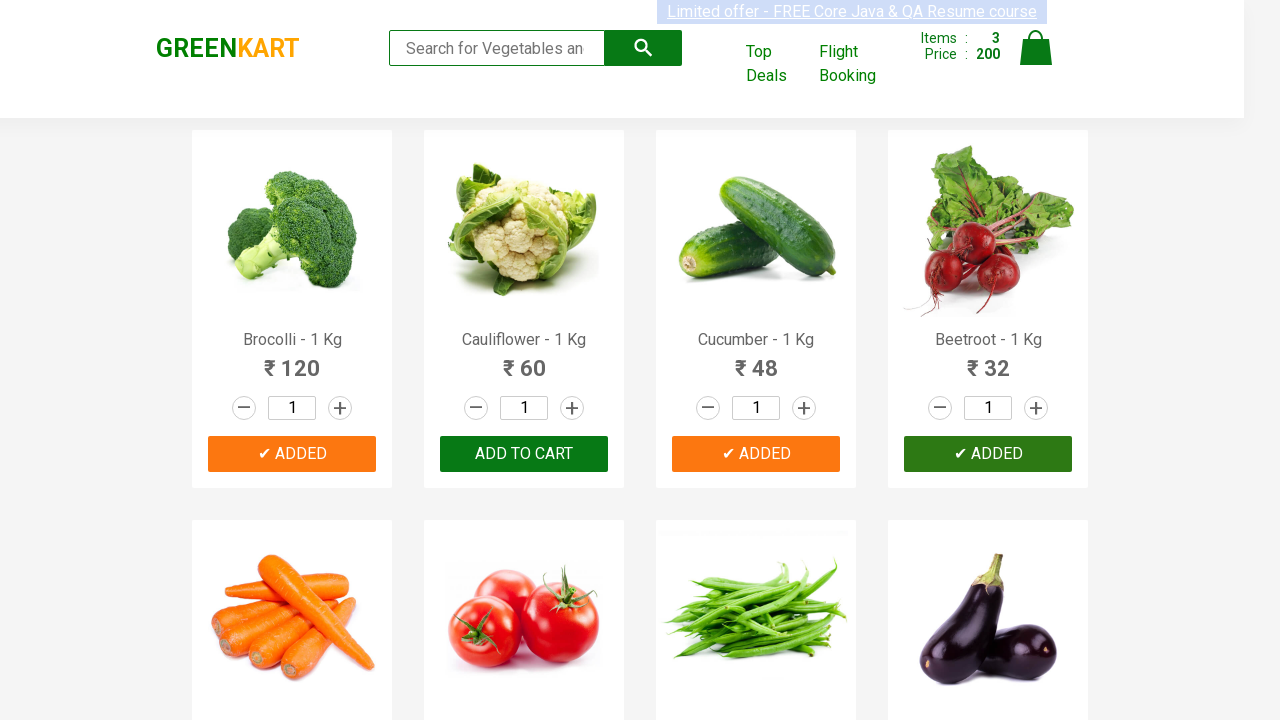

Clicked cart icon to open cart at (1036, 48) on img[alt='Cart']
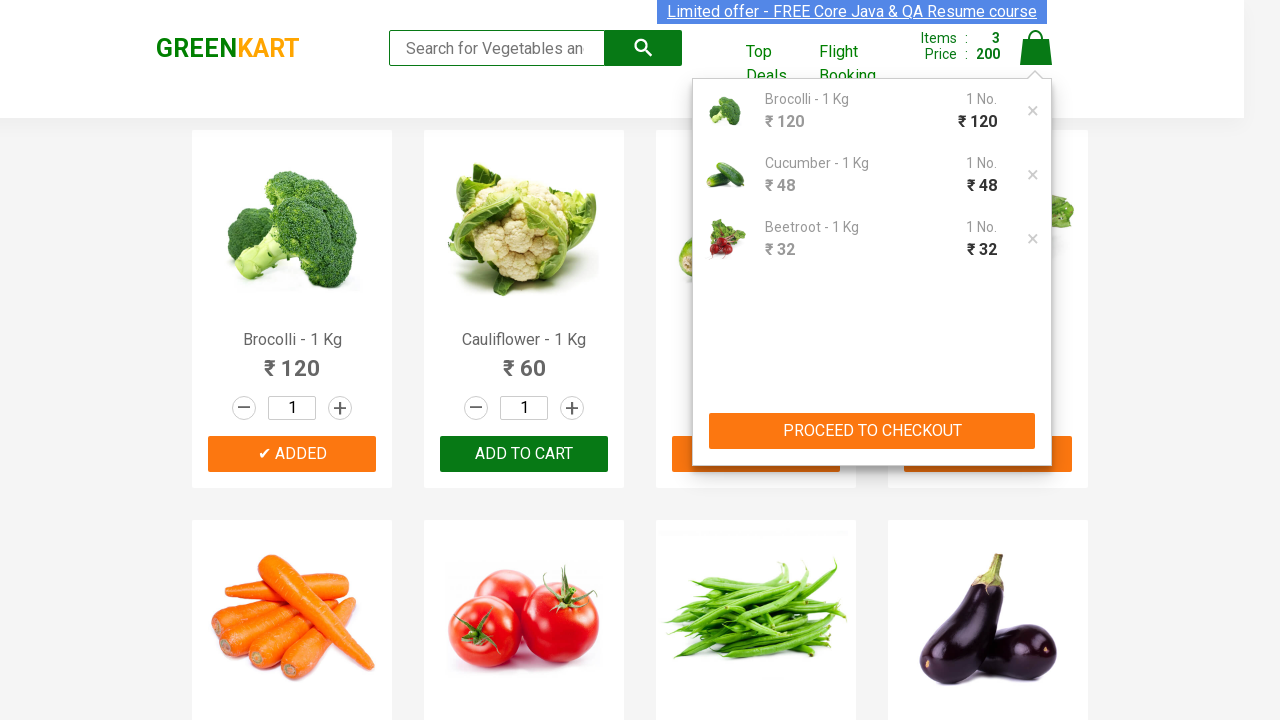

Clicked 'Proceed to Checkout' button at (872, 431) on div.cart-preview.active button[type='button']
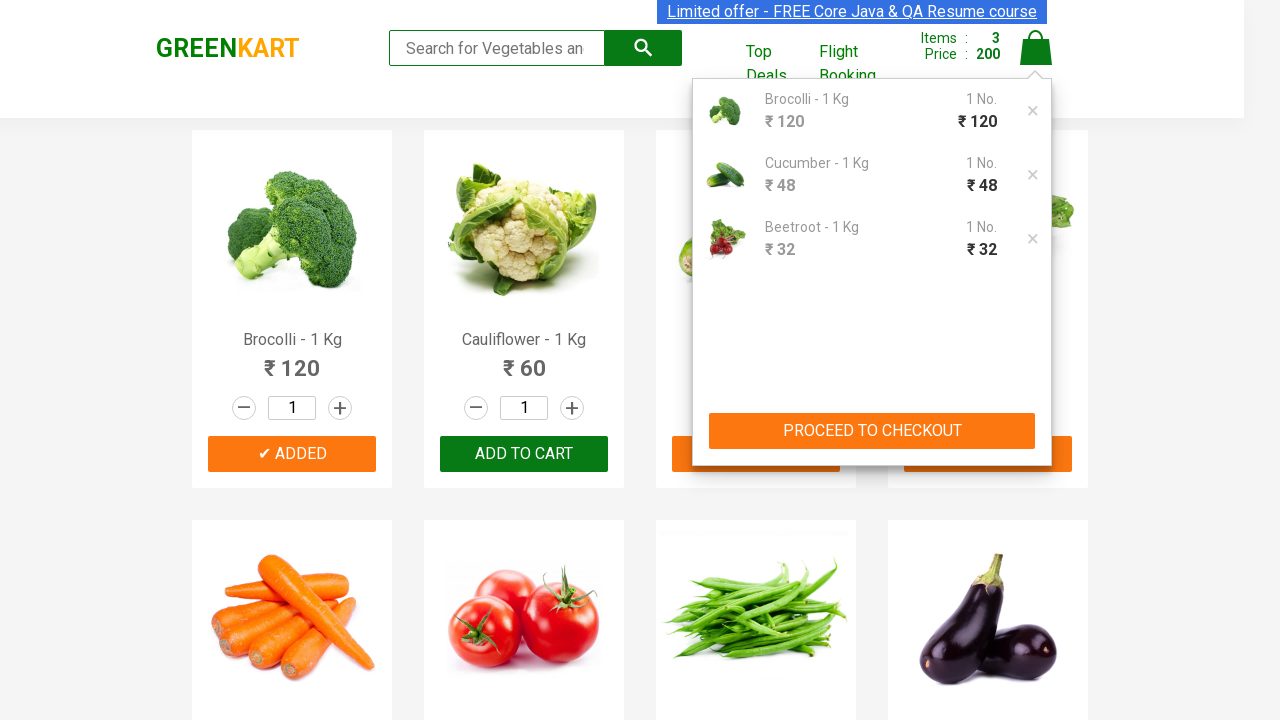

Waited for promo code input field to appear
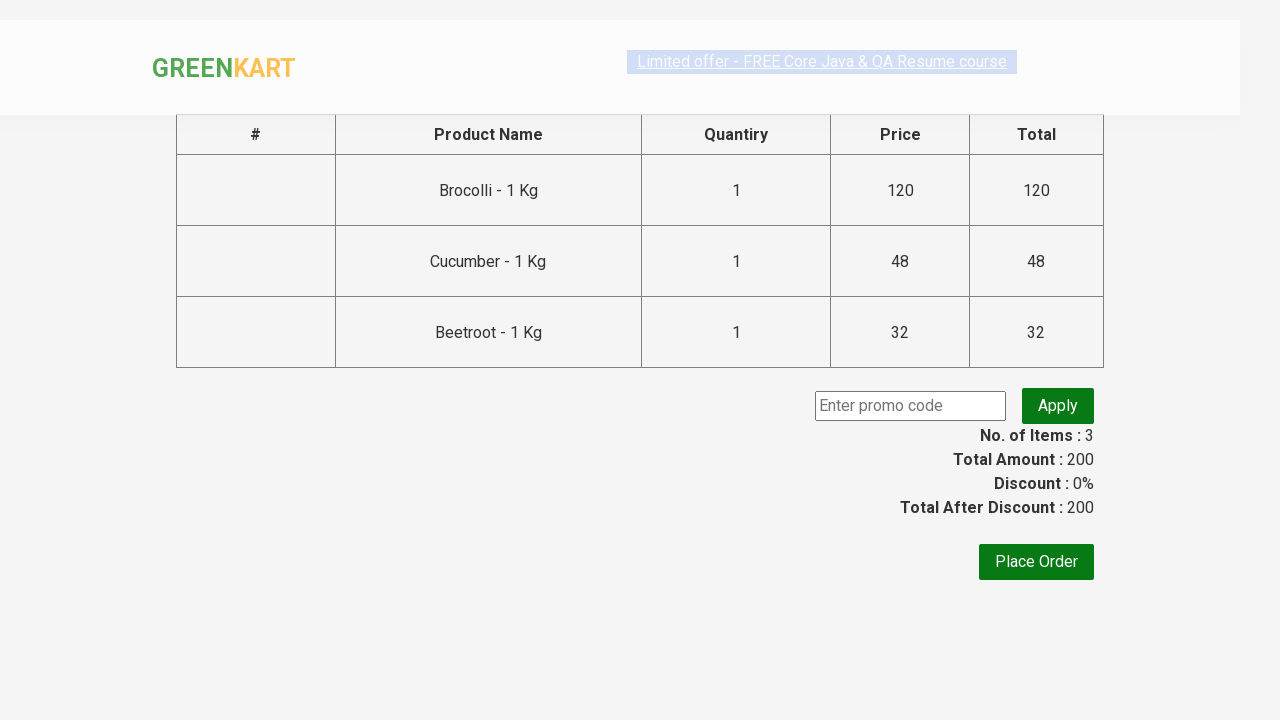

Entered promo code 'rahulshettyacademy' on input[placeholder='Enter promo code']
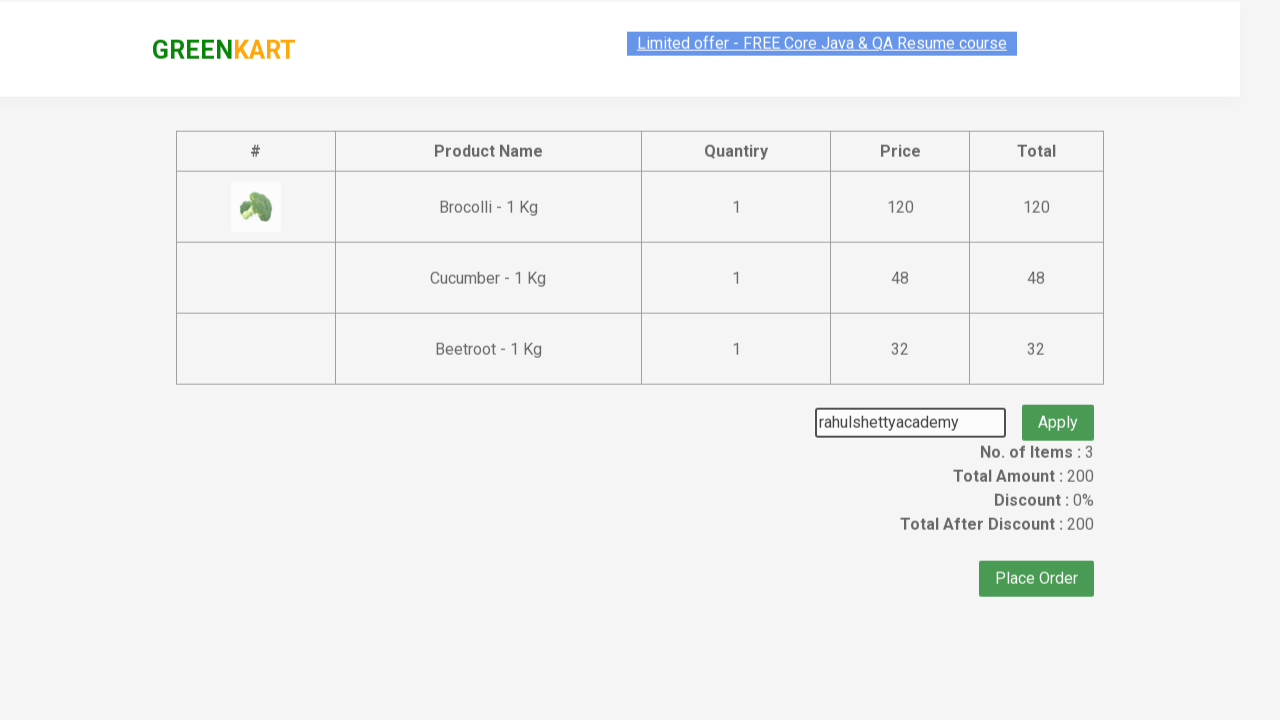

Clicked 'Apply' button to apply promo code at (1058, 406) on button.promoBtn
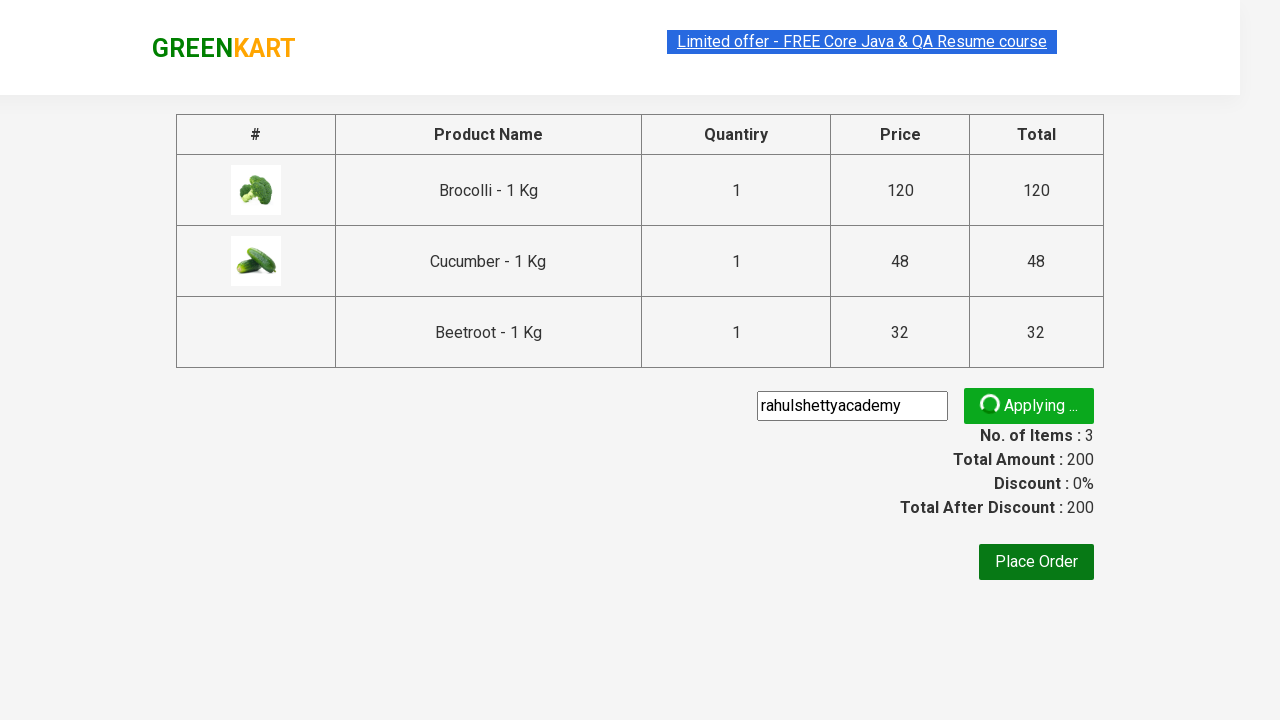

Promo code applied successfully - promo info displayed
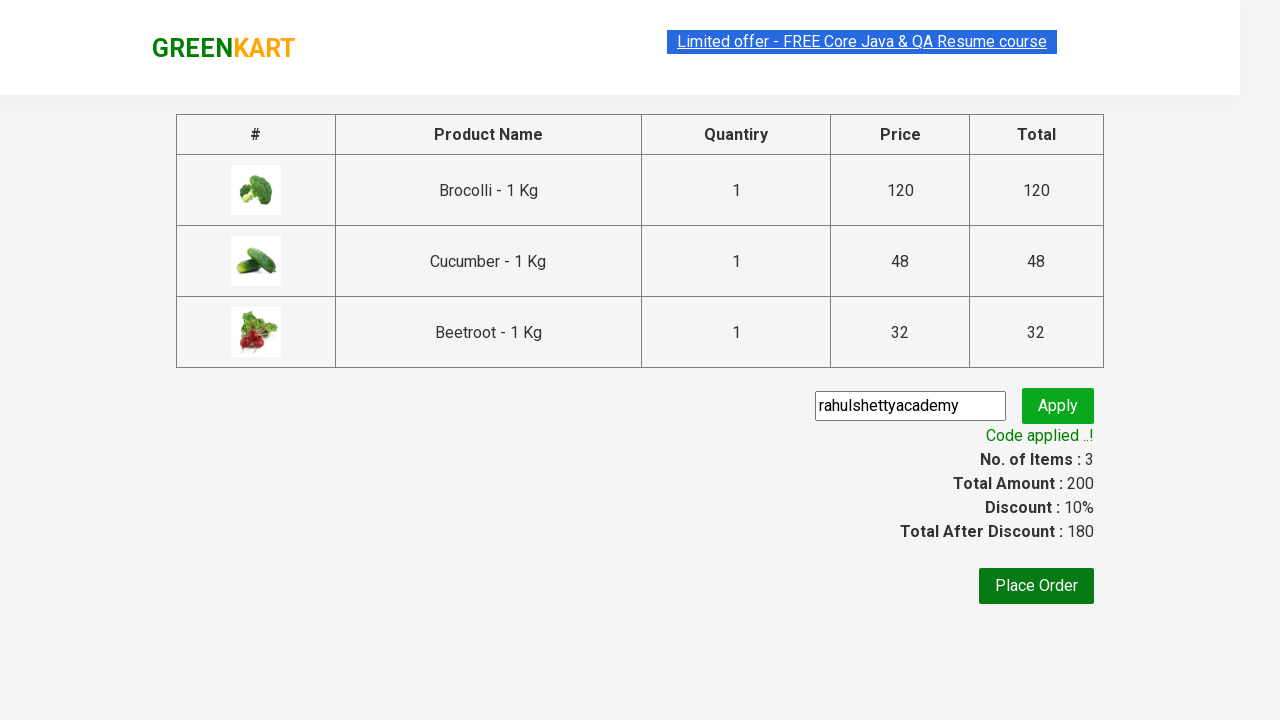

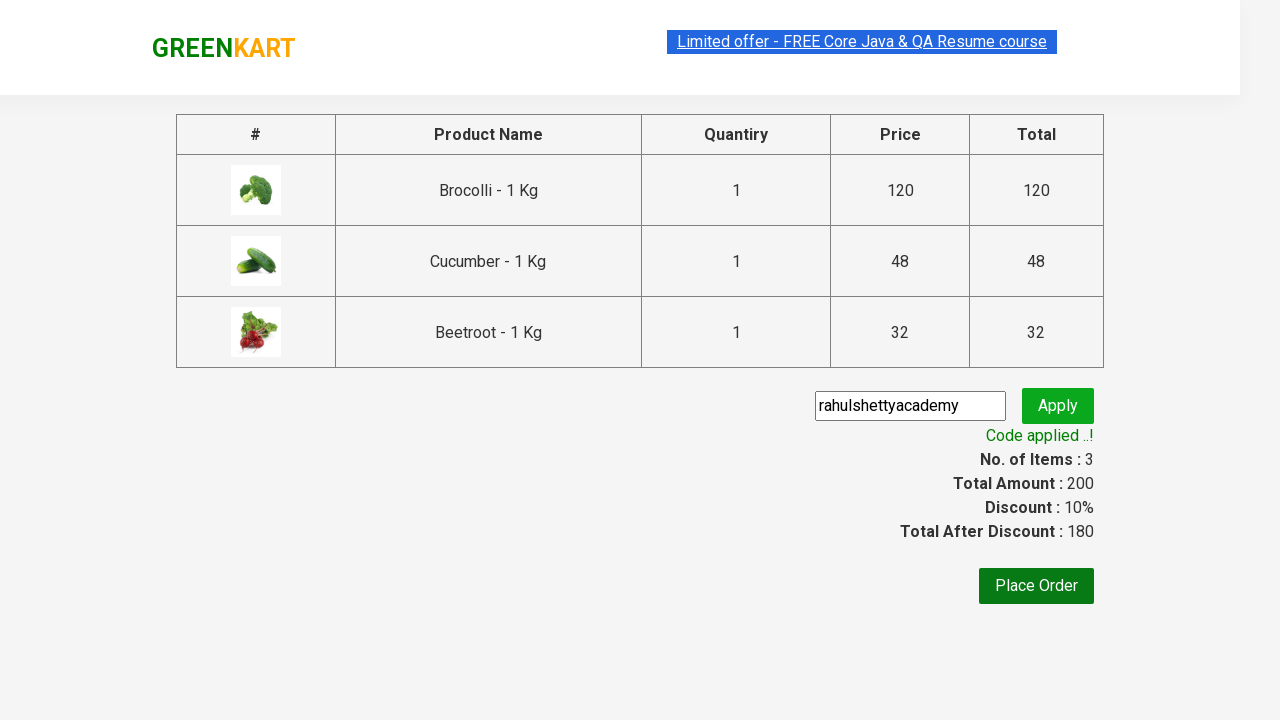